Tests interacting with a canvas application by clicking start button and drawing a rectangle using mouse movements

Starting URL: https://canvas.apps.chrome/

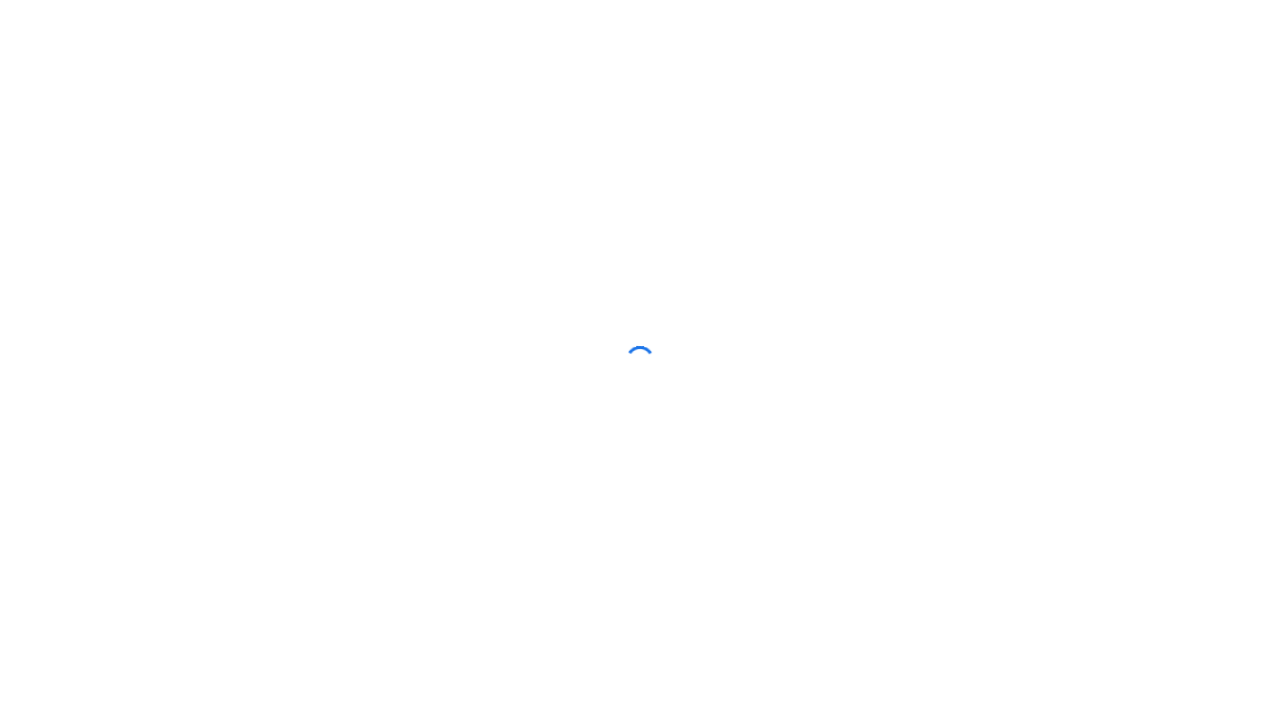

Clicked start button in shadow DOM
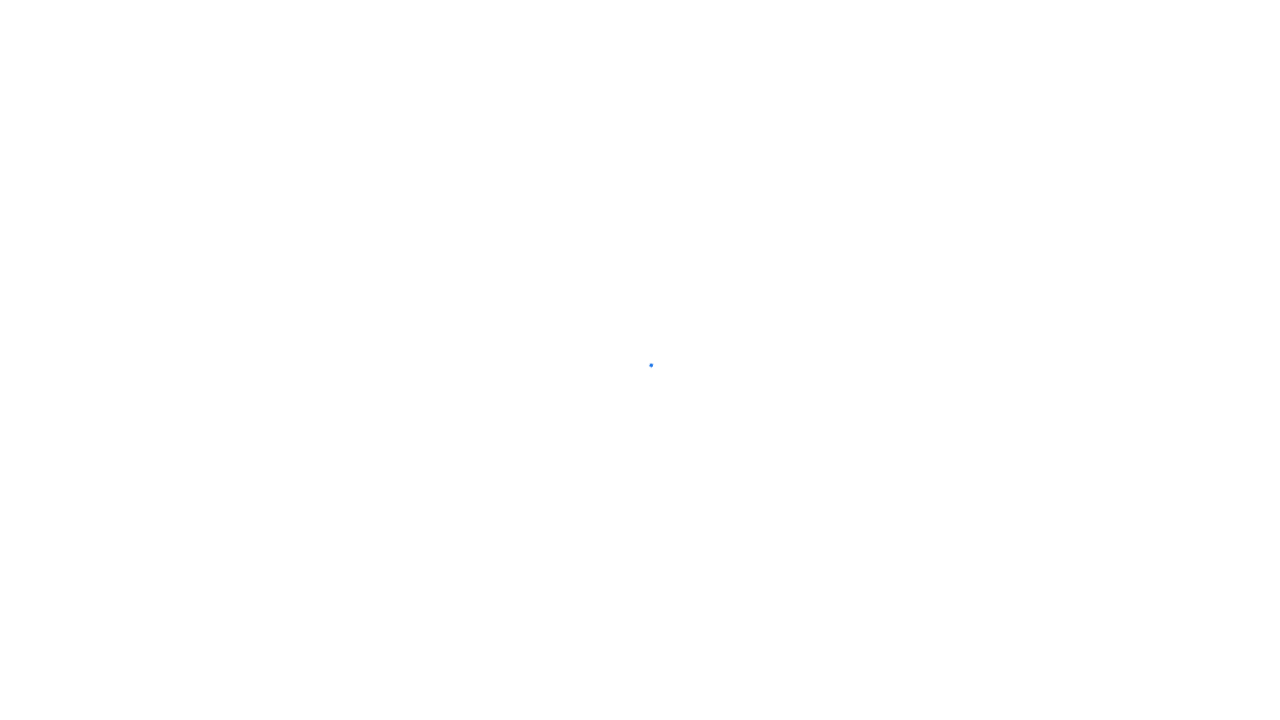

Waited 2 seconds for popup window
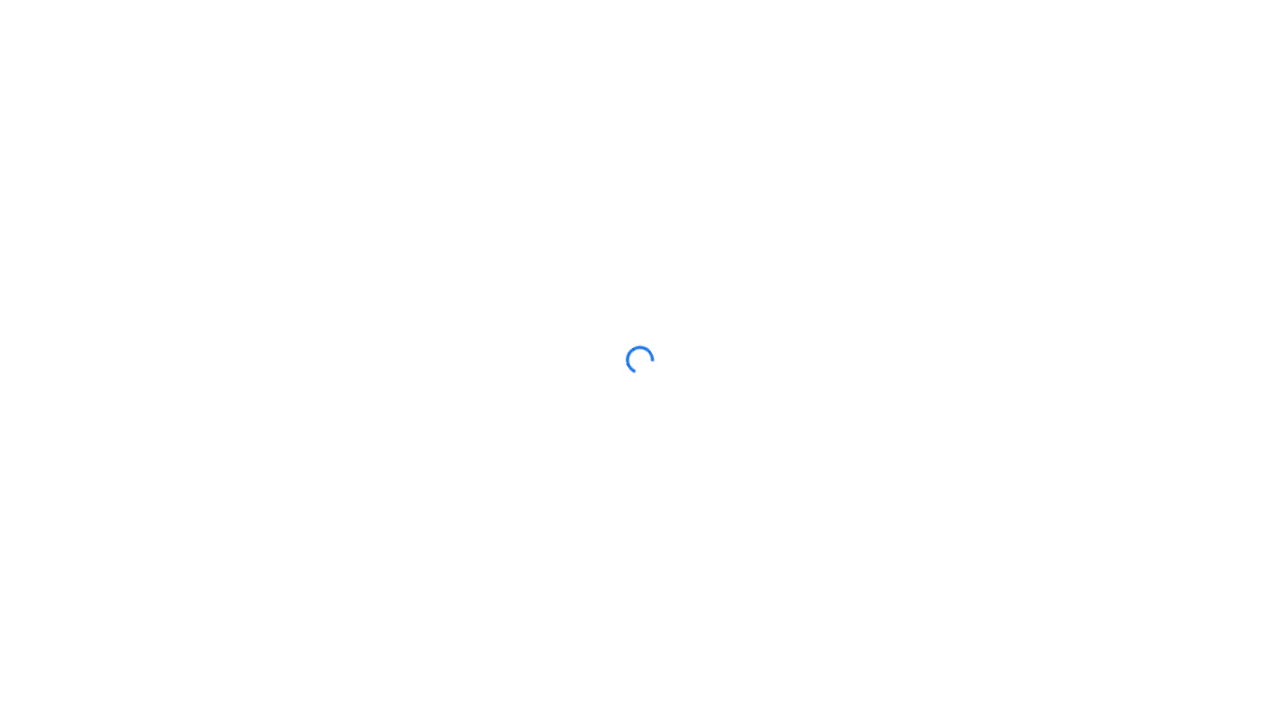

Waited 2 seconds for canvas to be ready
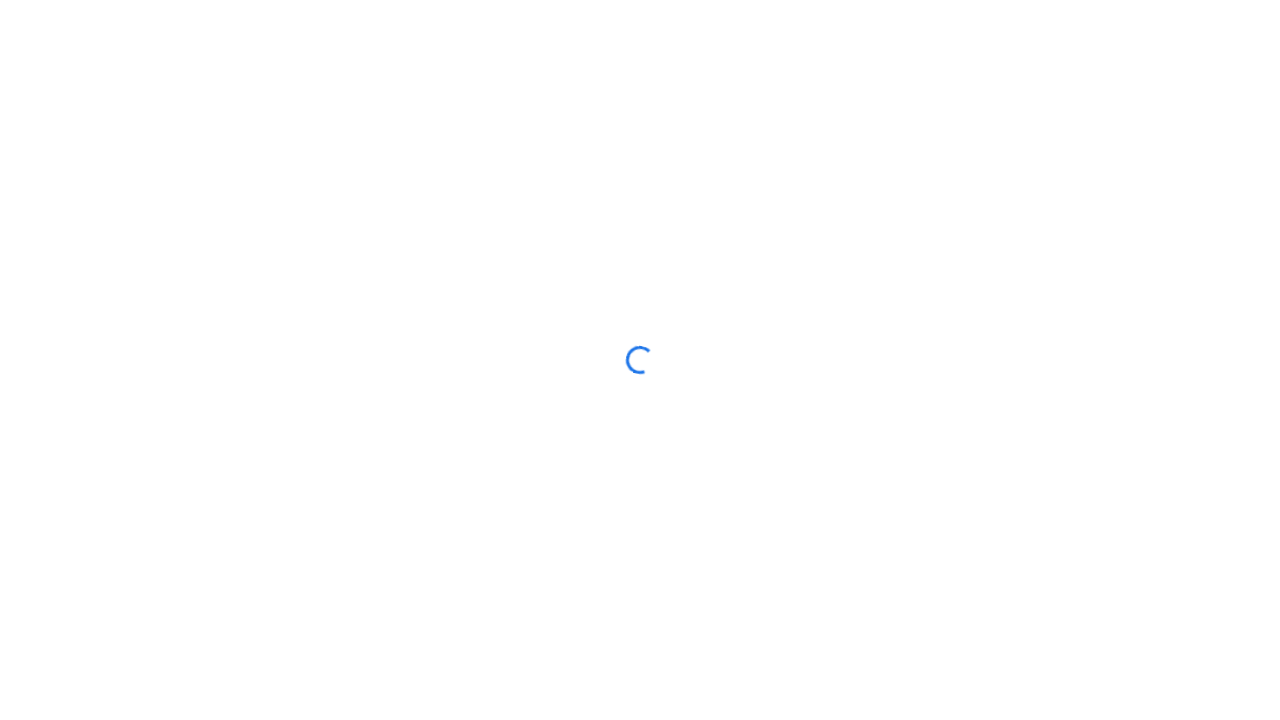

Moved mouse to starting position (200, 200) at (200, 200)
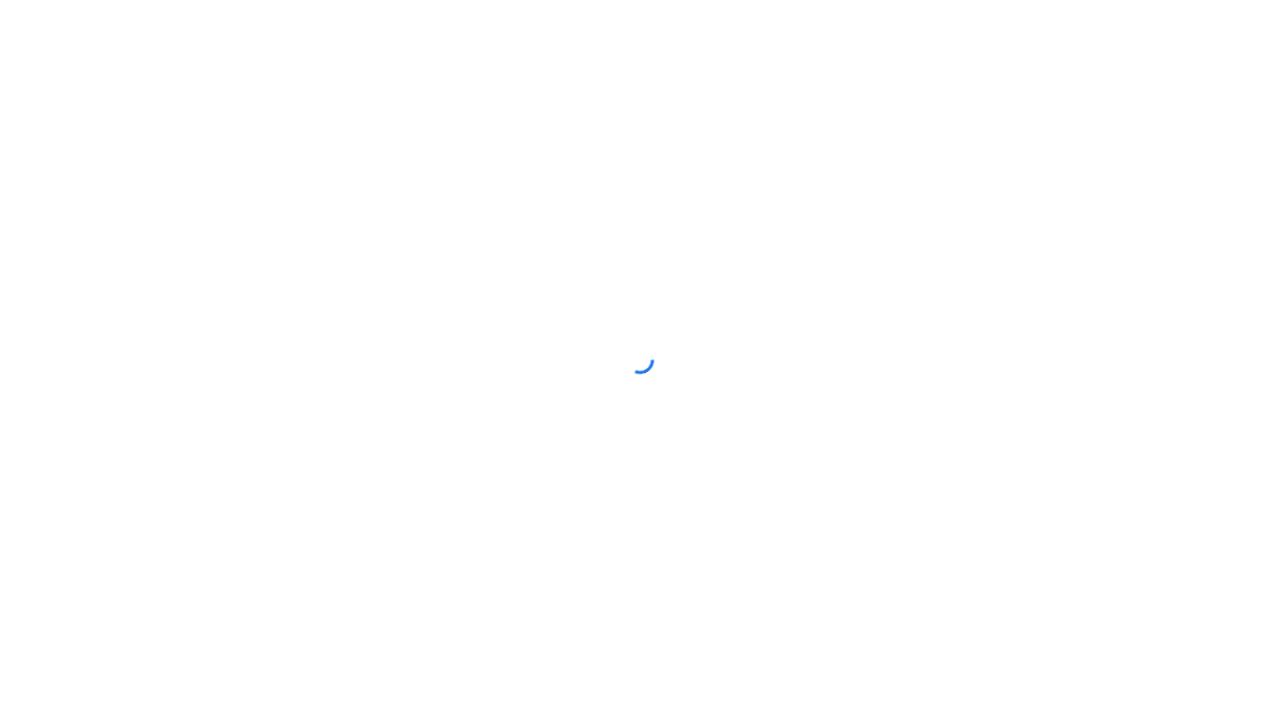

Pressed mouse button down at (200, 200)
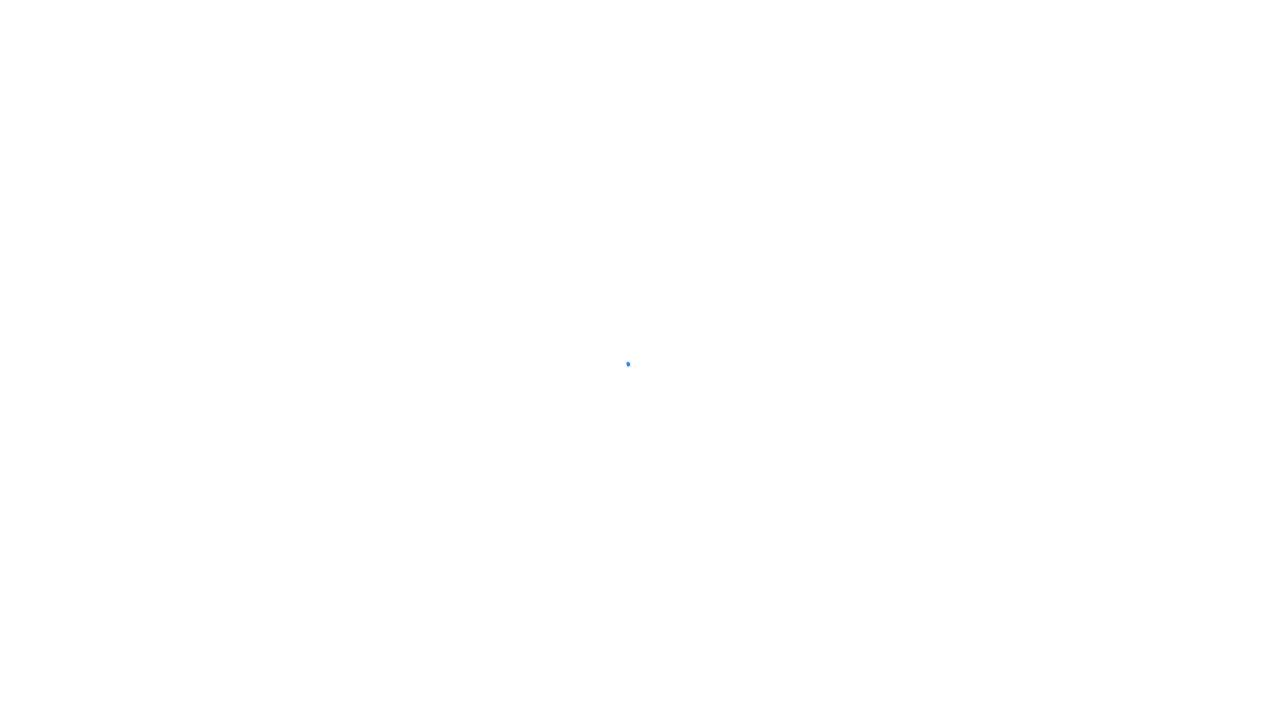

Moved mouse to (700, 200) to draw top edge at (700, 200)
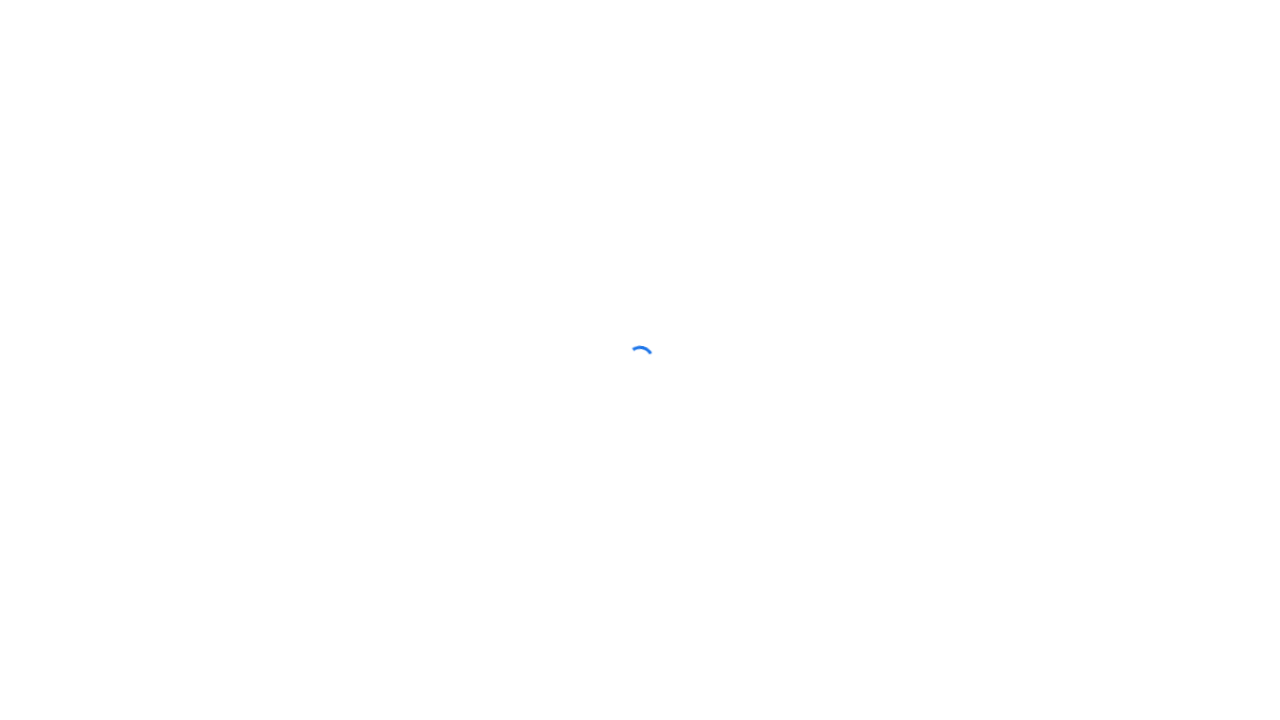

Released mouse button at (700, 200)
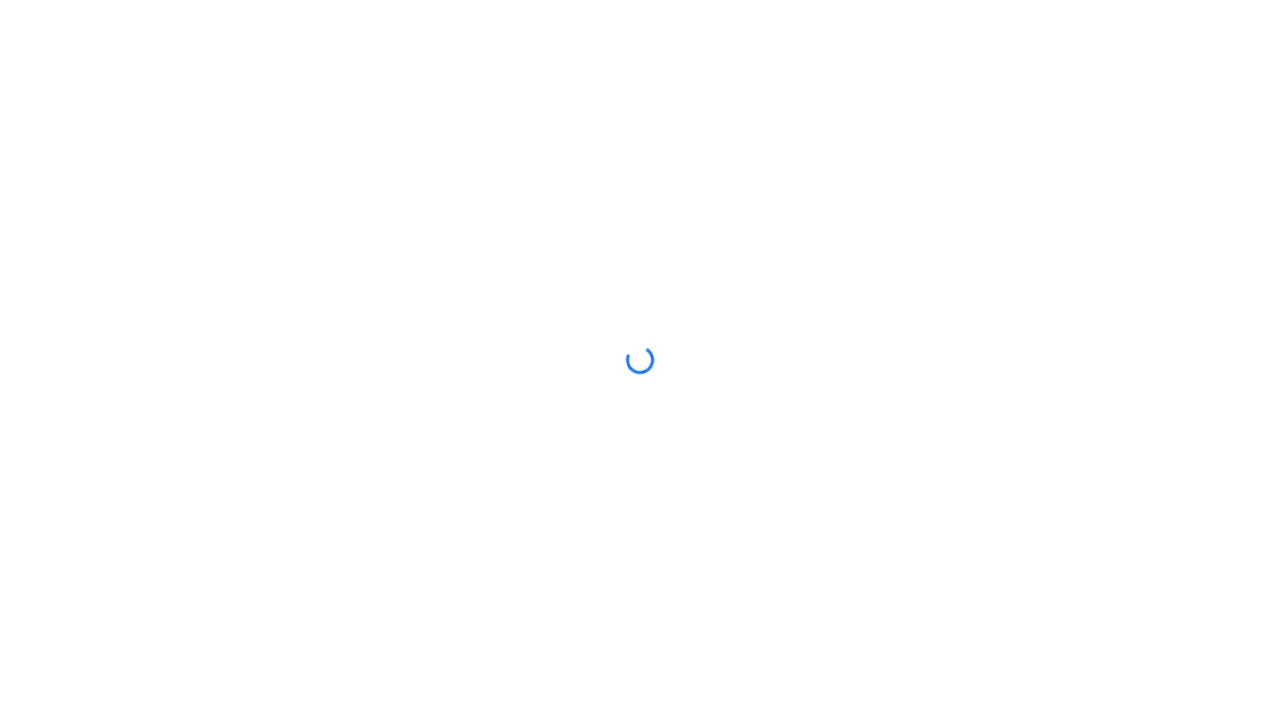

Pressed mouse button down at (700, 200)
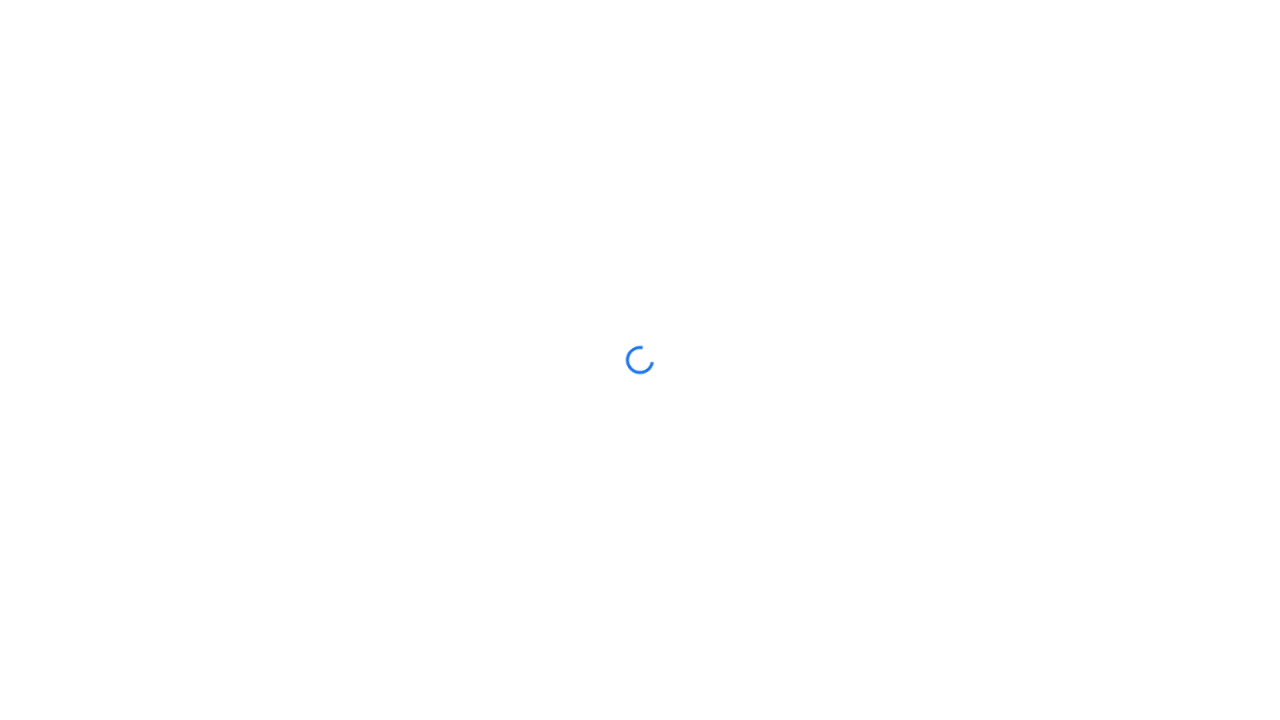

Moved mouse to (700, 550) to draw right edge at (700, 550)
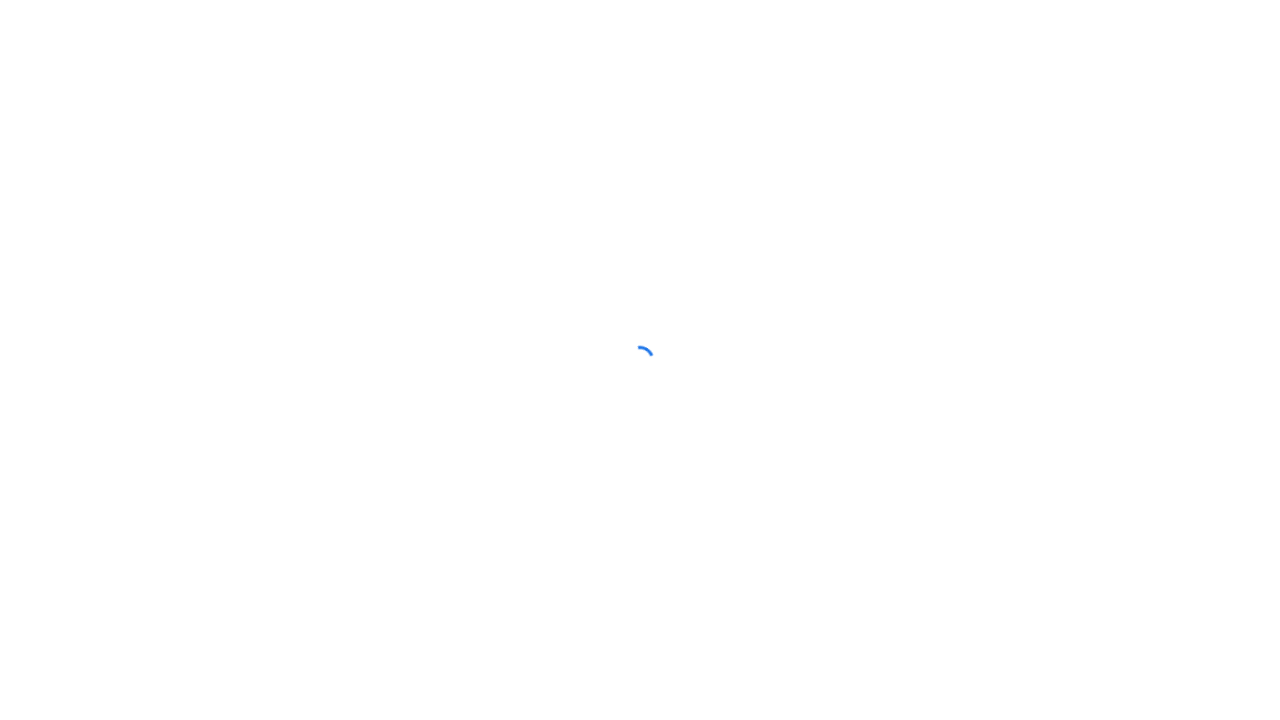

Released mouse button at (700, 550)
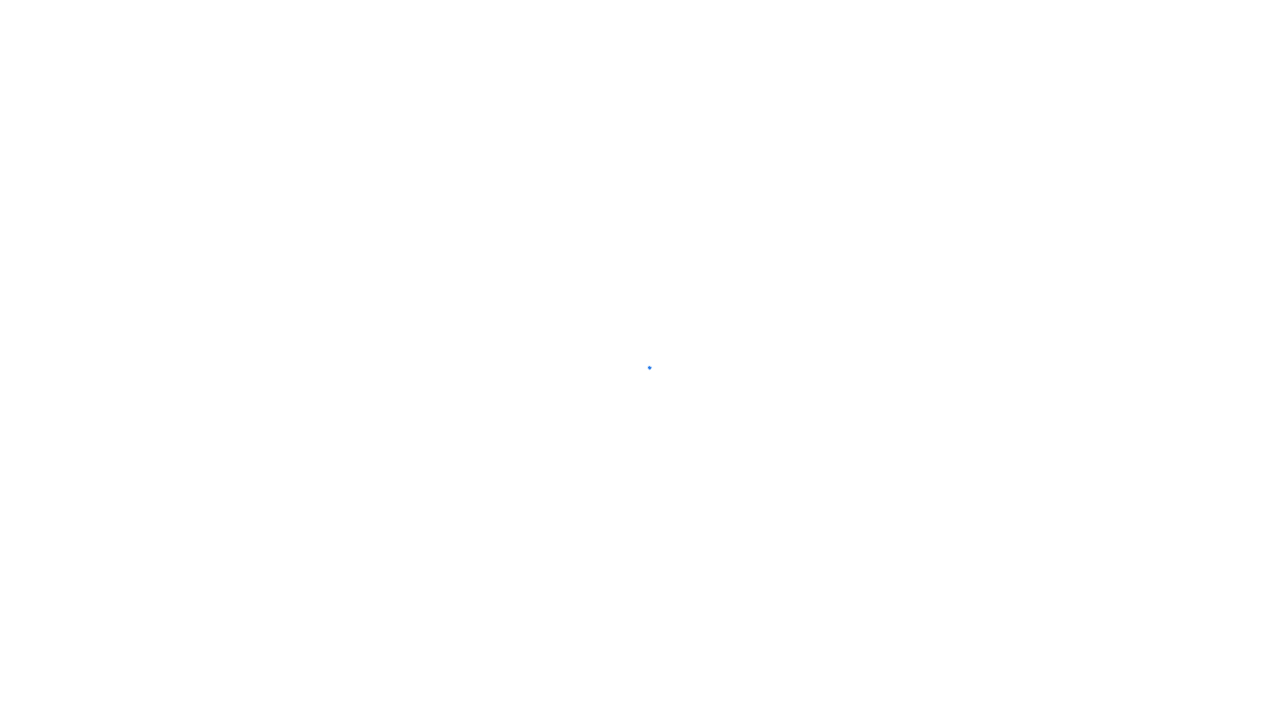

Pressed mouse button down at (700, 550)
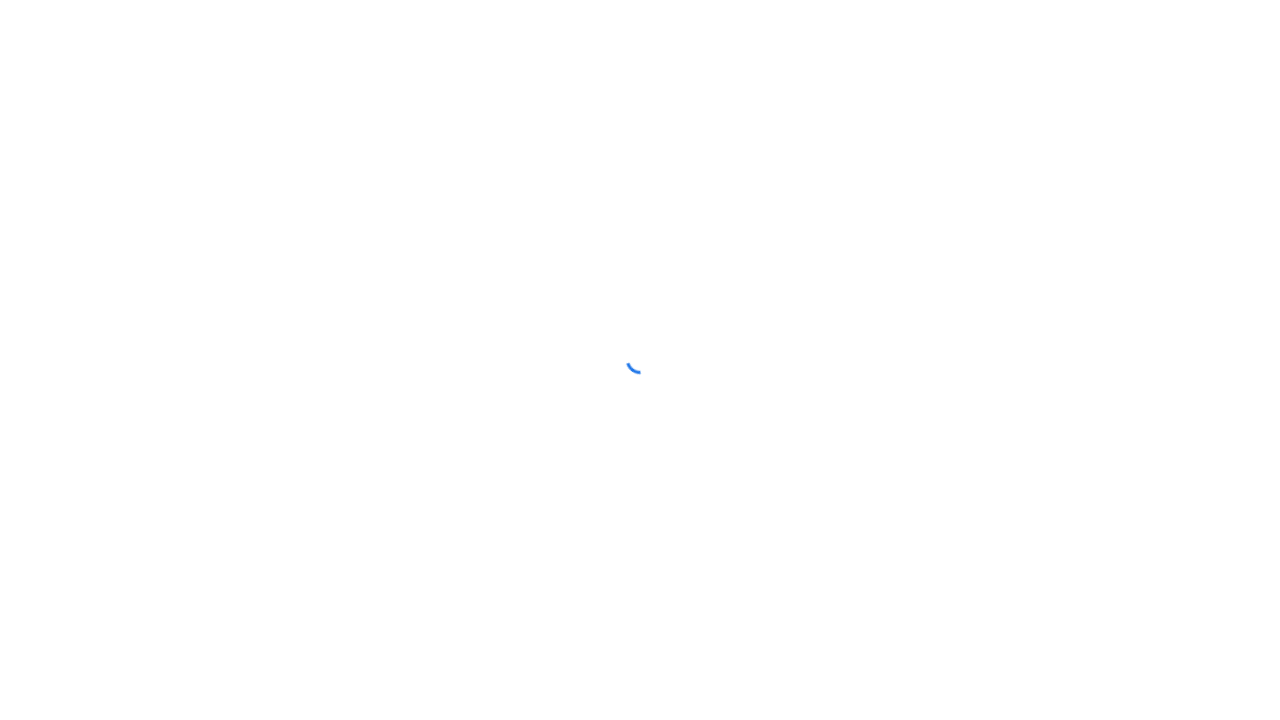

Moved mouse to (200, 550) to draw bottom edge at (200, 550)
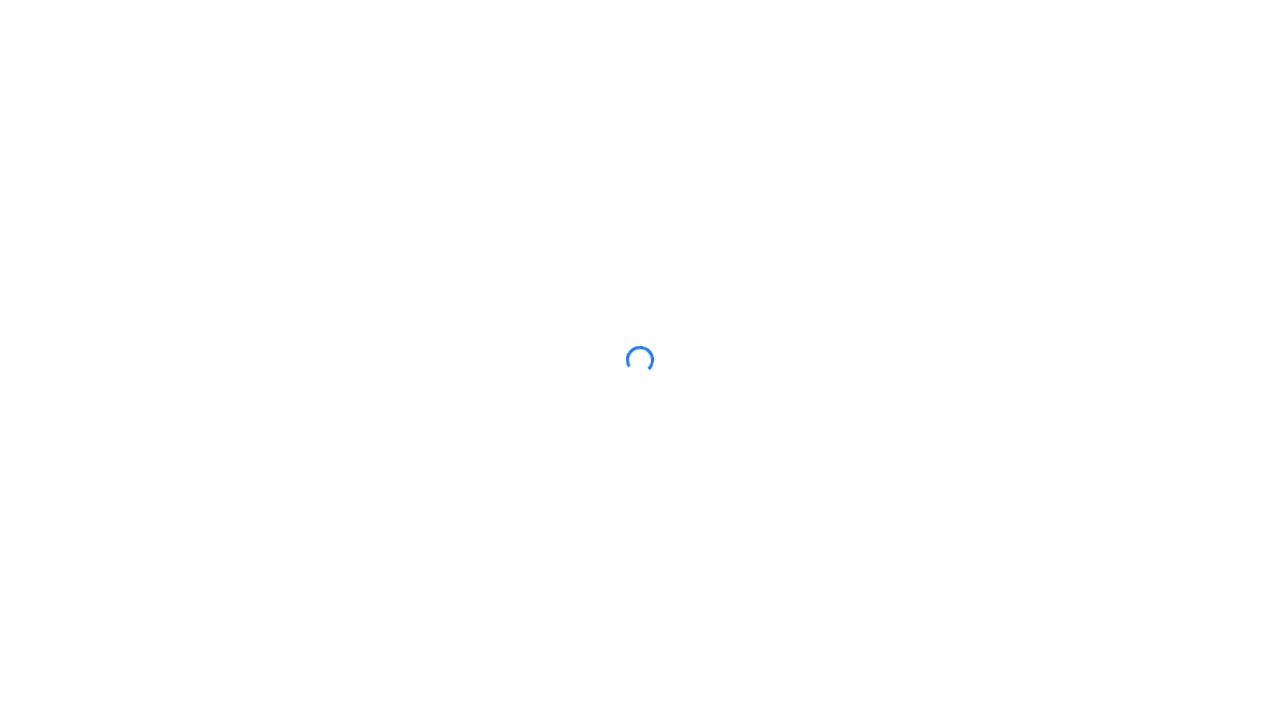

Released mouse button at (200, 550)
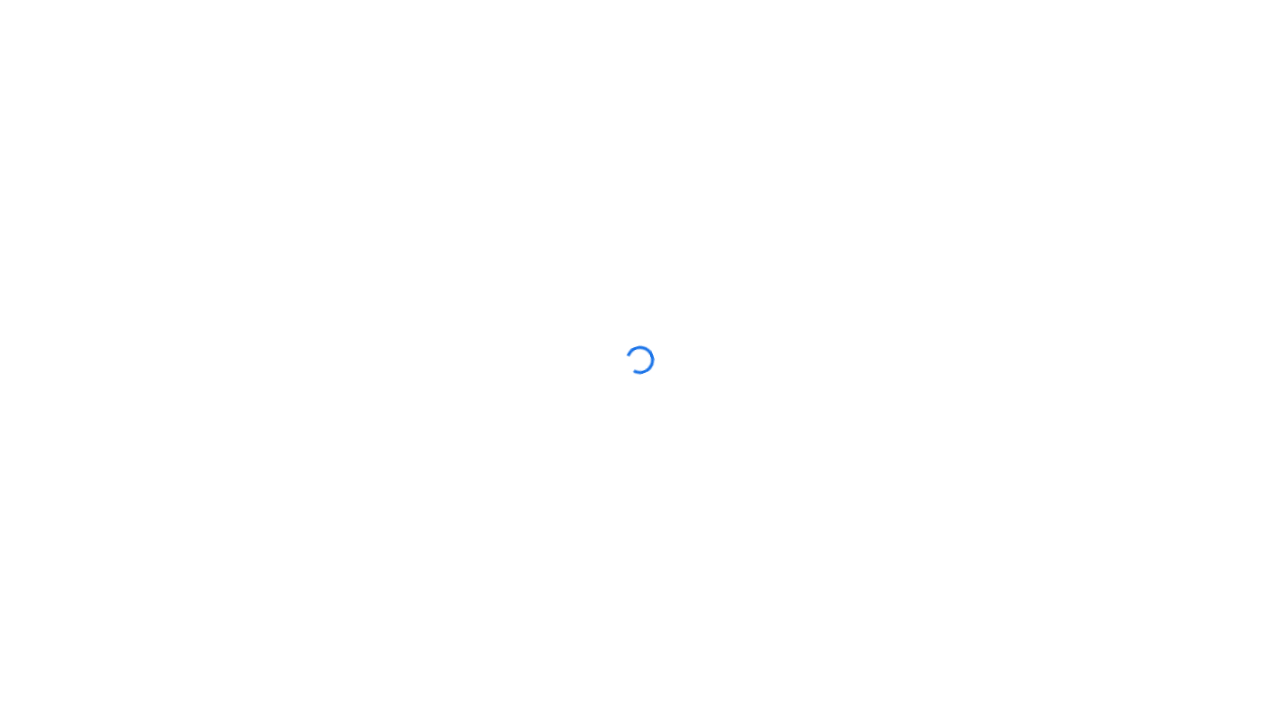

Pressed mouse button down at (200, 550)
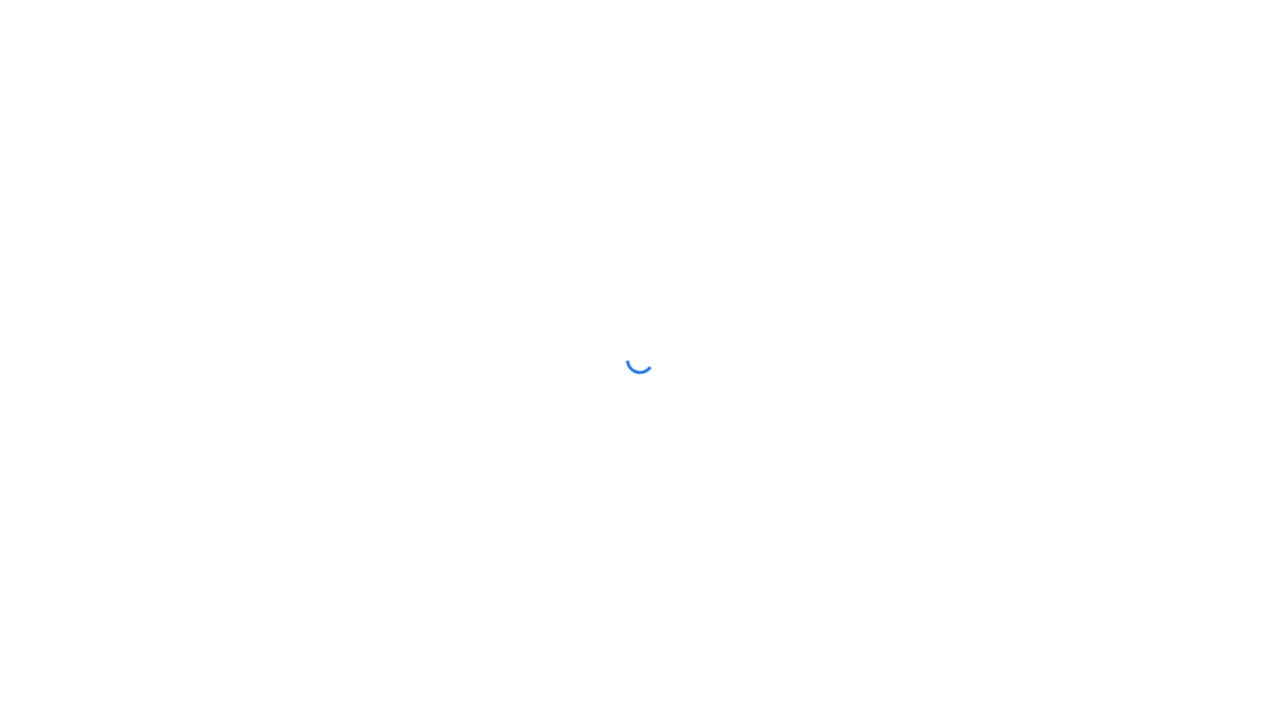

Moved mouse to (200, 200) to complete rectangle at (200, 200)
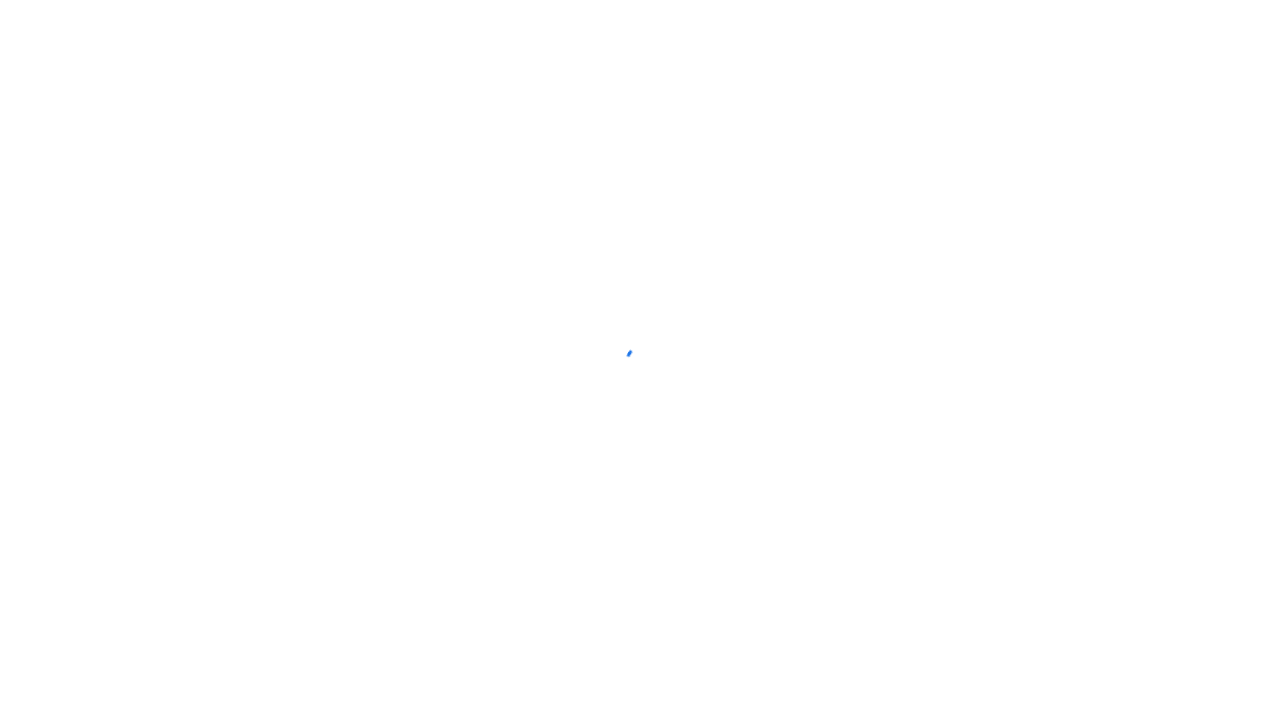

Released mouse button to finish drawing rectangle at (200, 200)
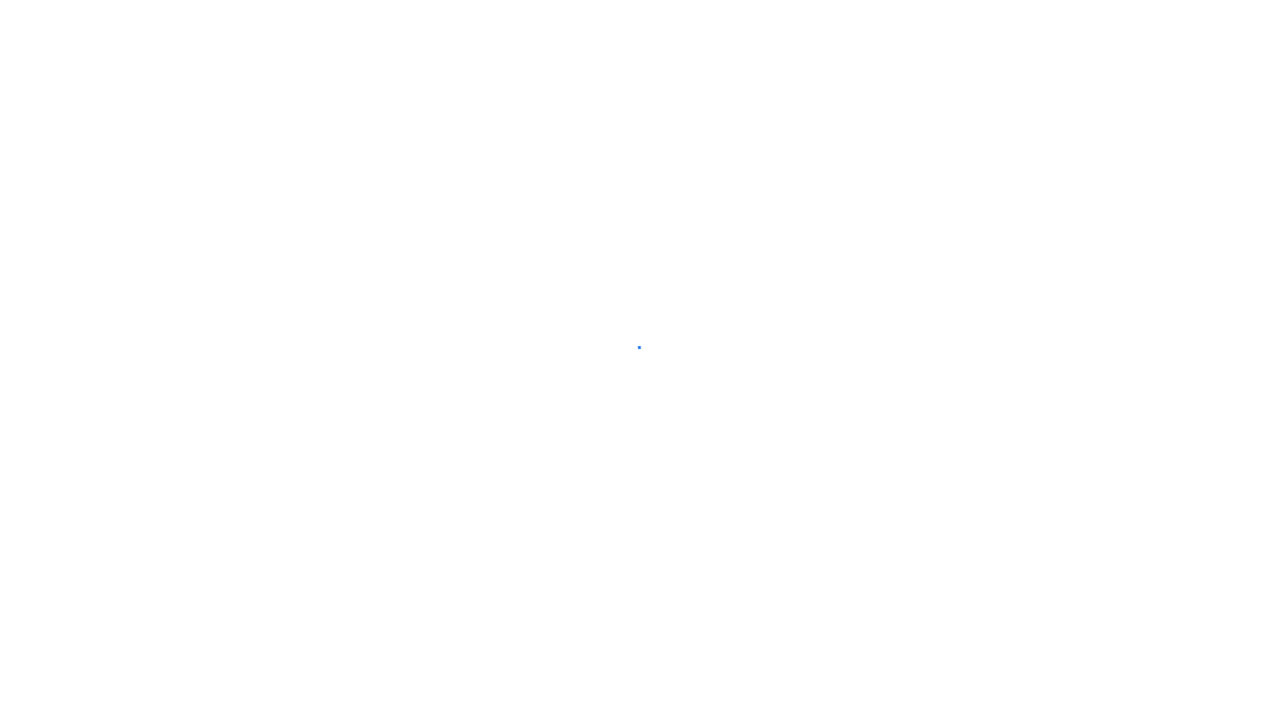

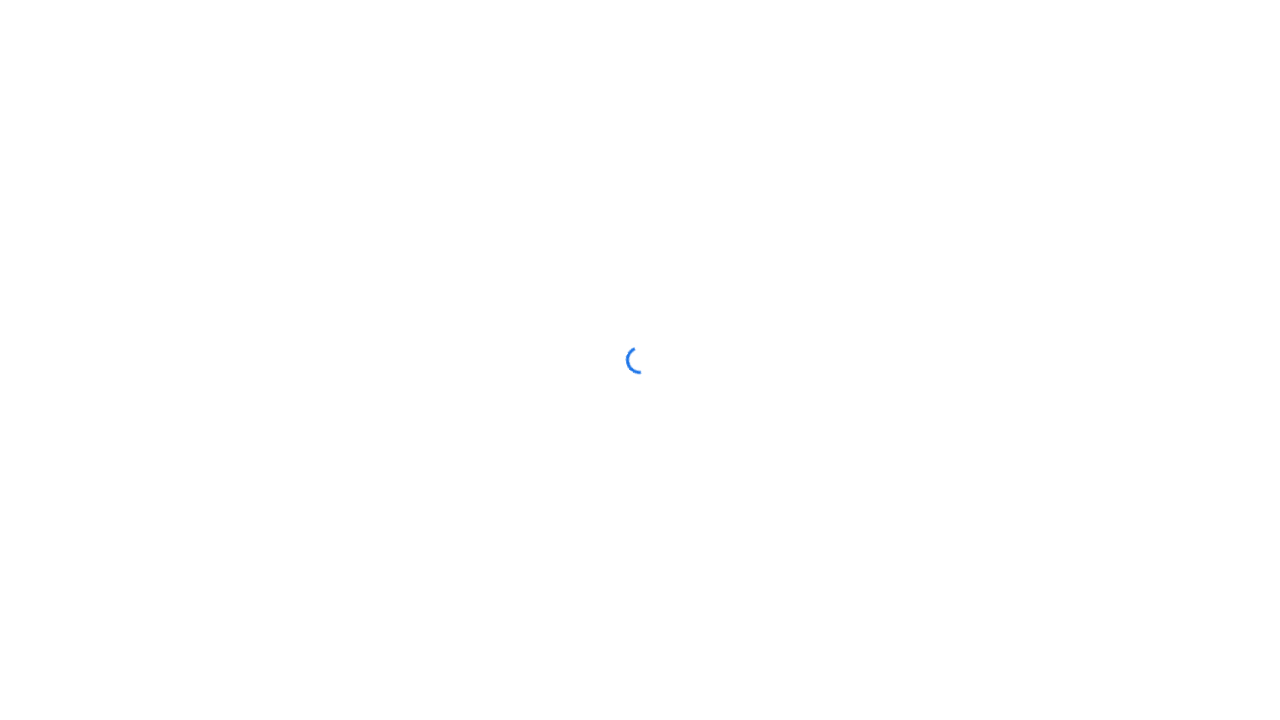